Tests focus and blur functionality on a text input field

Starting URL: https://demoqa.com/text-box

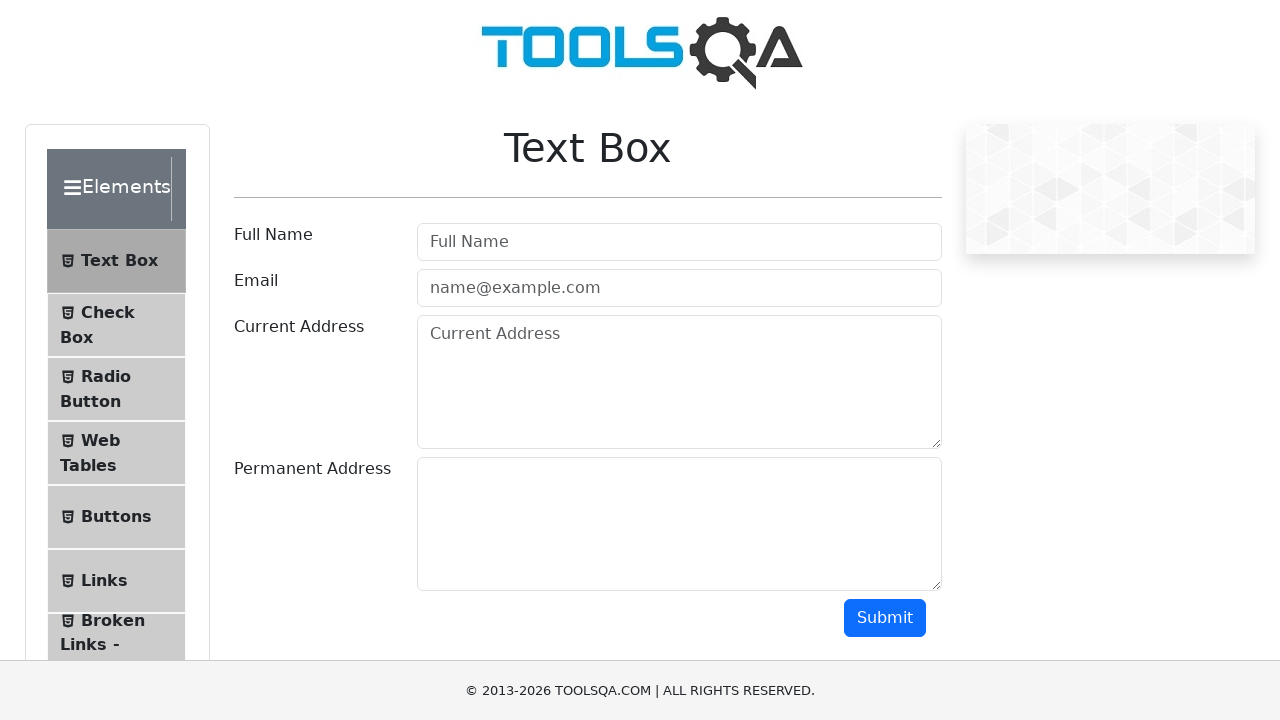

Located the Full Name input field
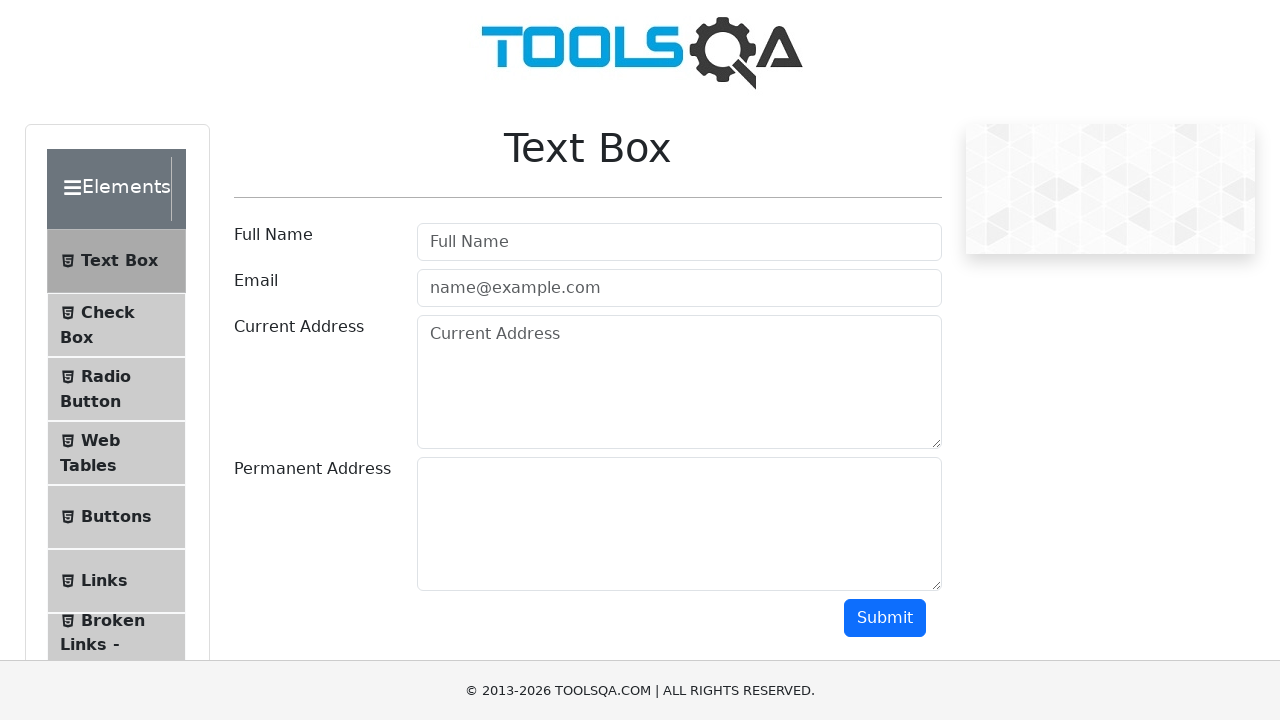

Focused on the Full Name input field on internal:attr=[placeholder="Full Name"i]
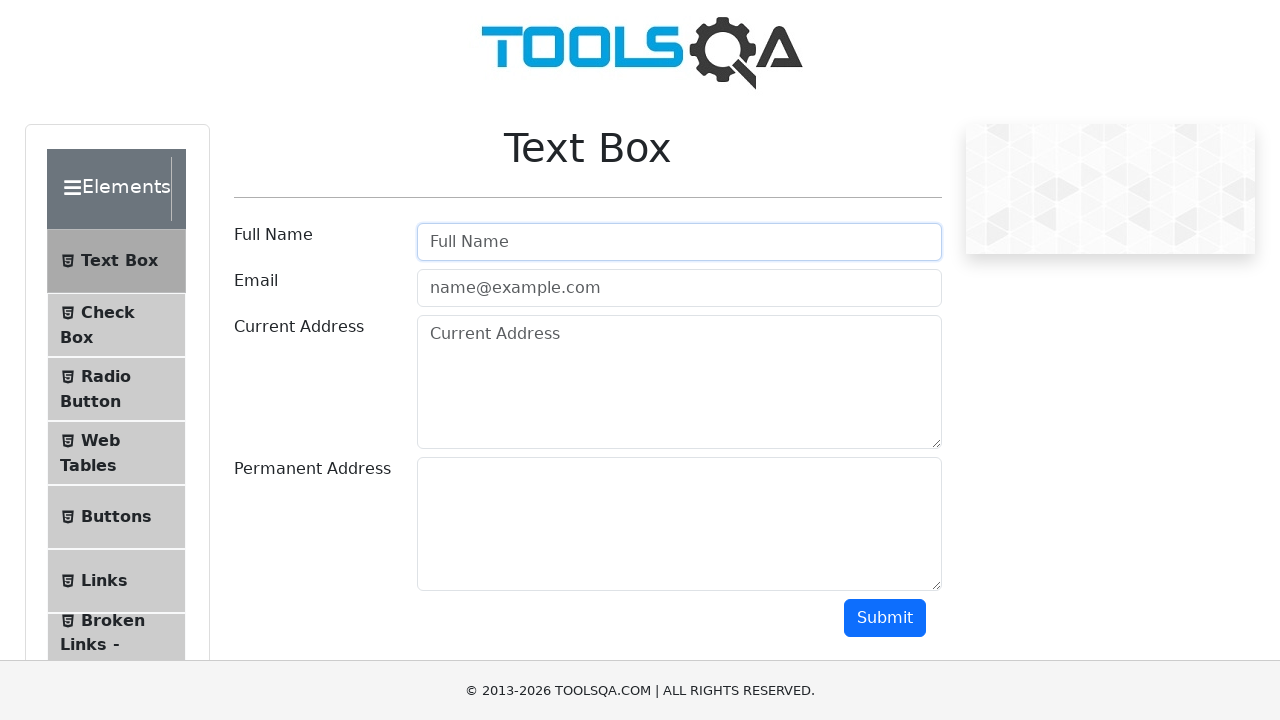

Verified that the input field is focused
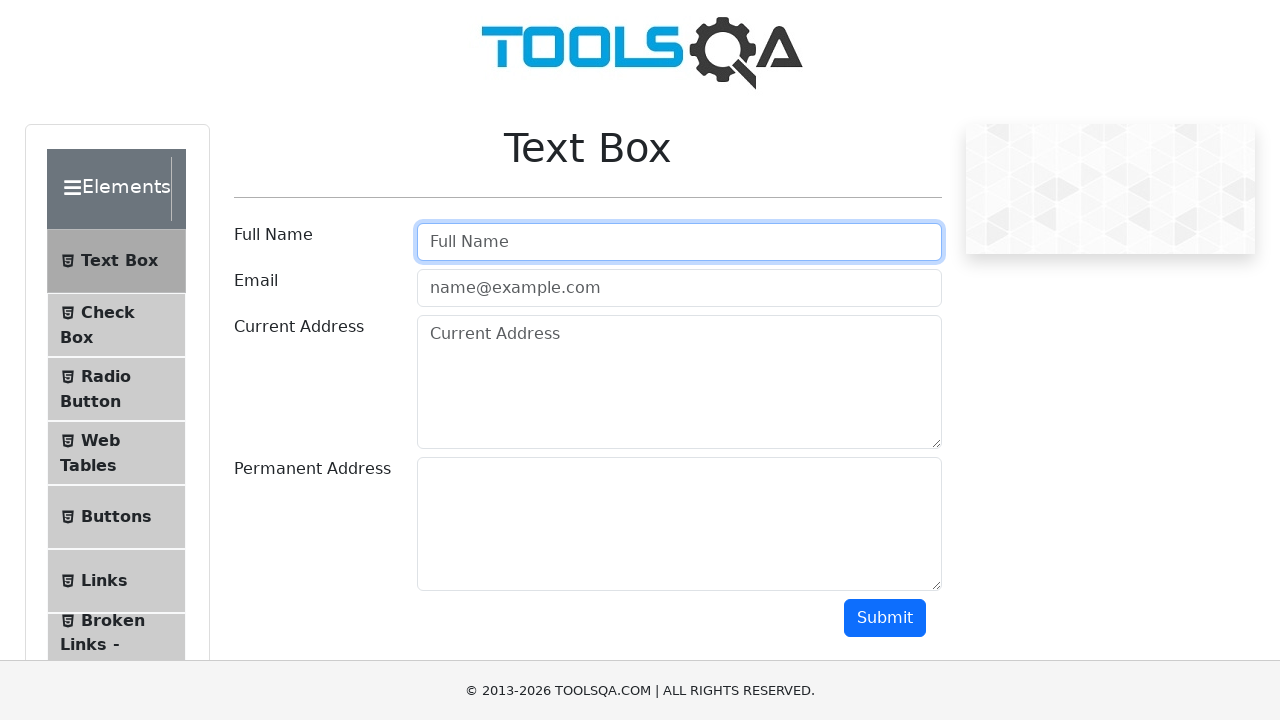

Blurred (unfocused) the input field
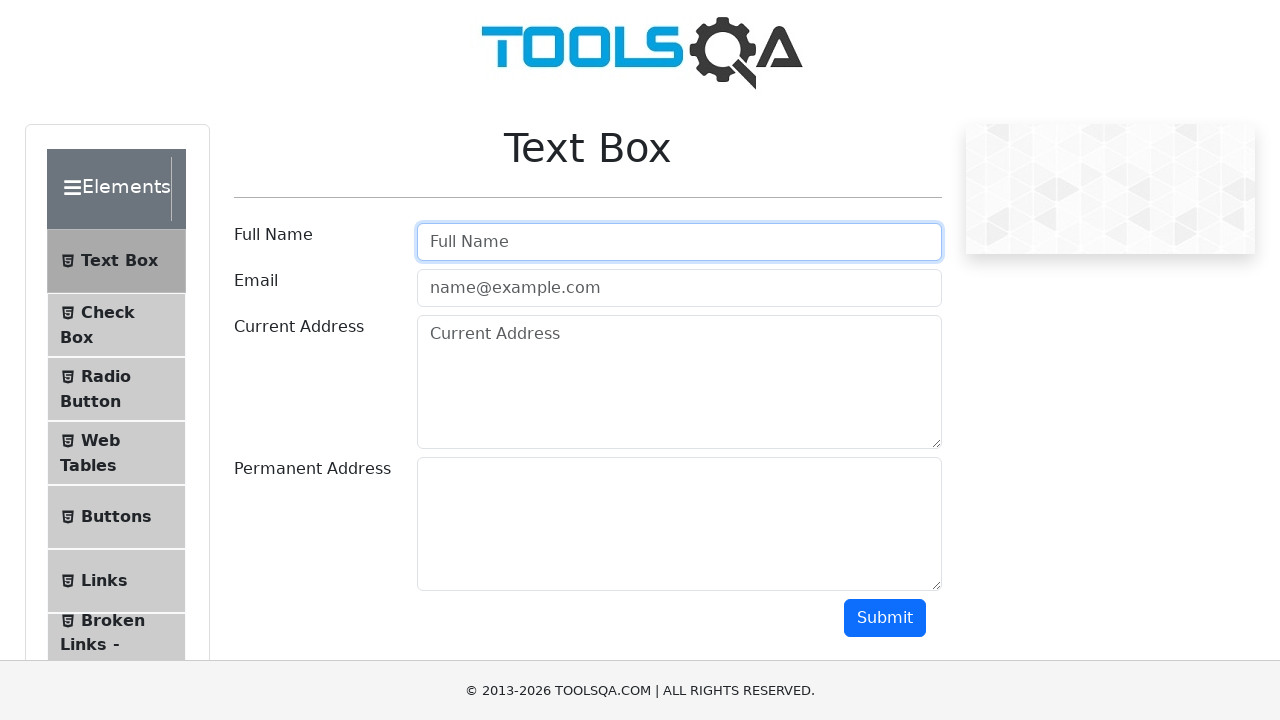

Verified that the input field is no longer focused
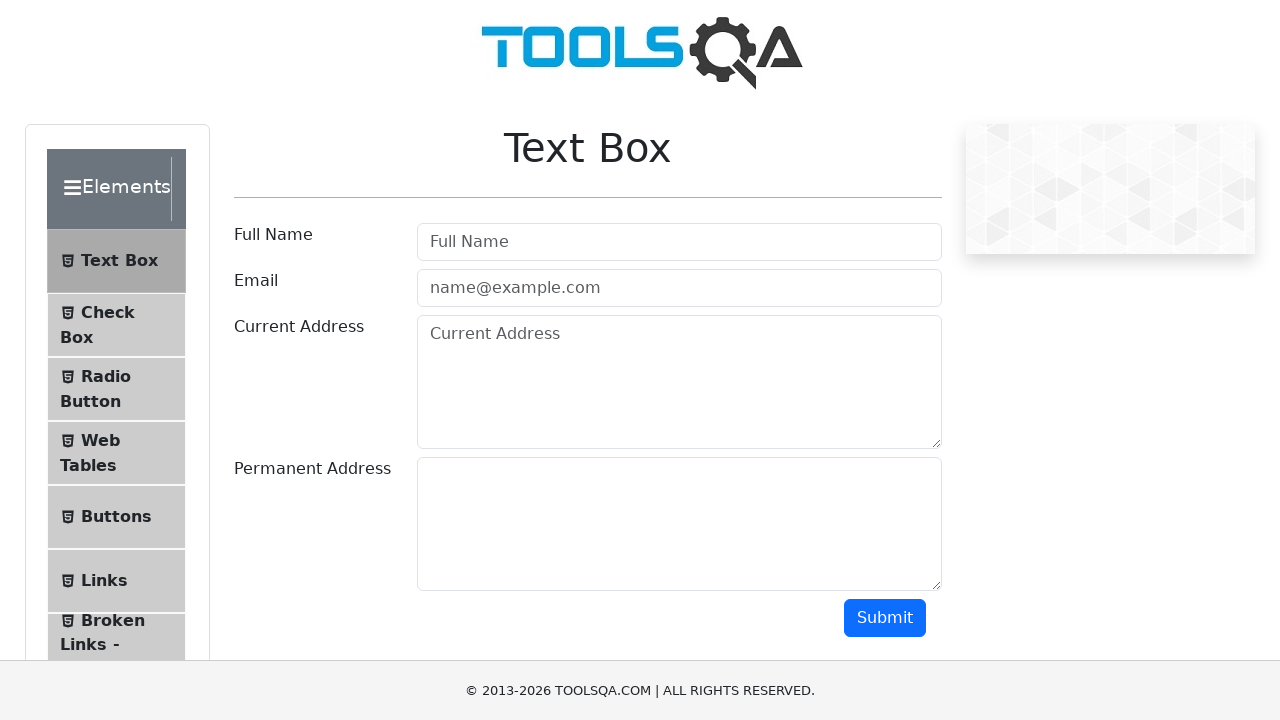

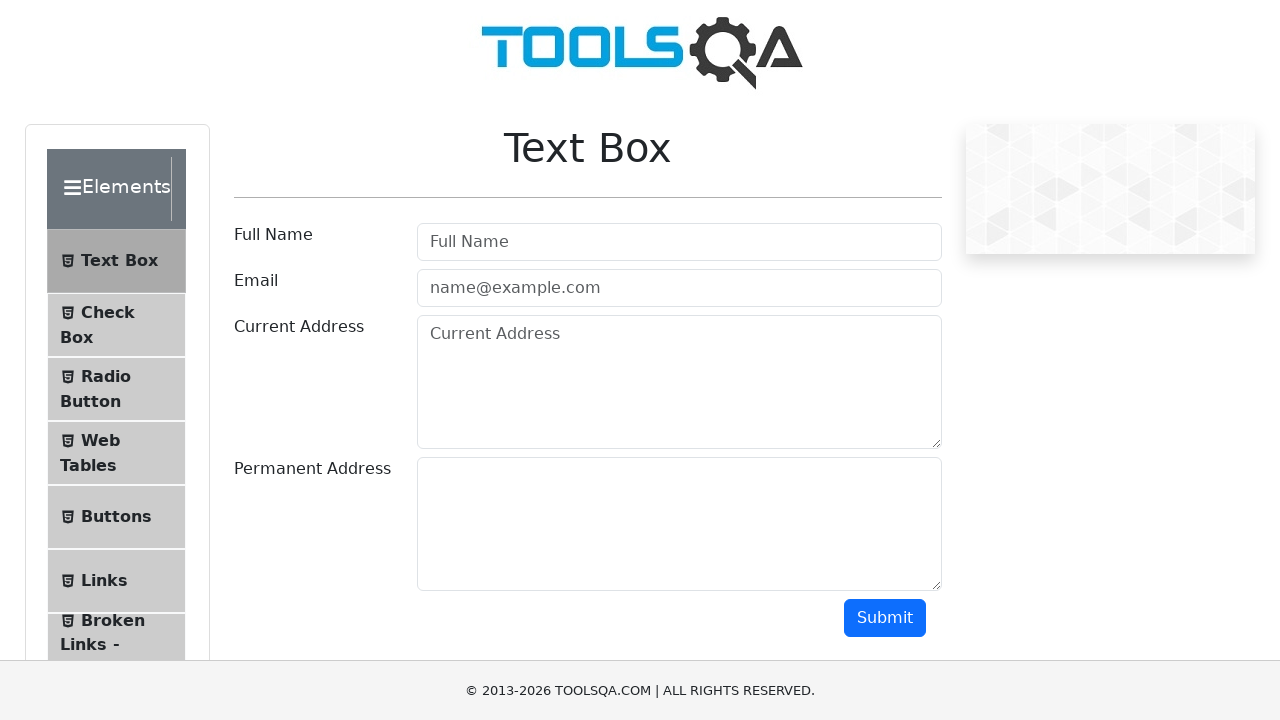